Tests drag and drop functionality on jQuery UI demo page by dragging an element into a droppable area

Starting URL: https://jqueryui.com/droppable/

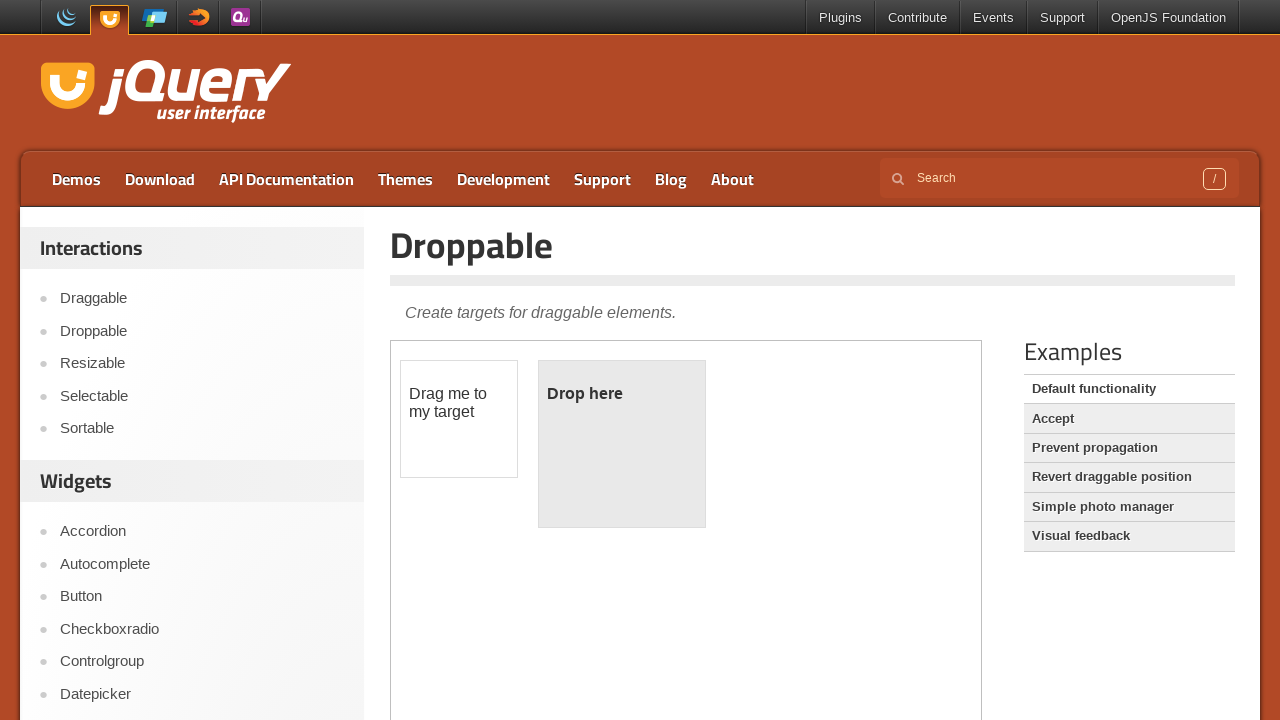

Located the iframe containing the drag and drop demo
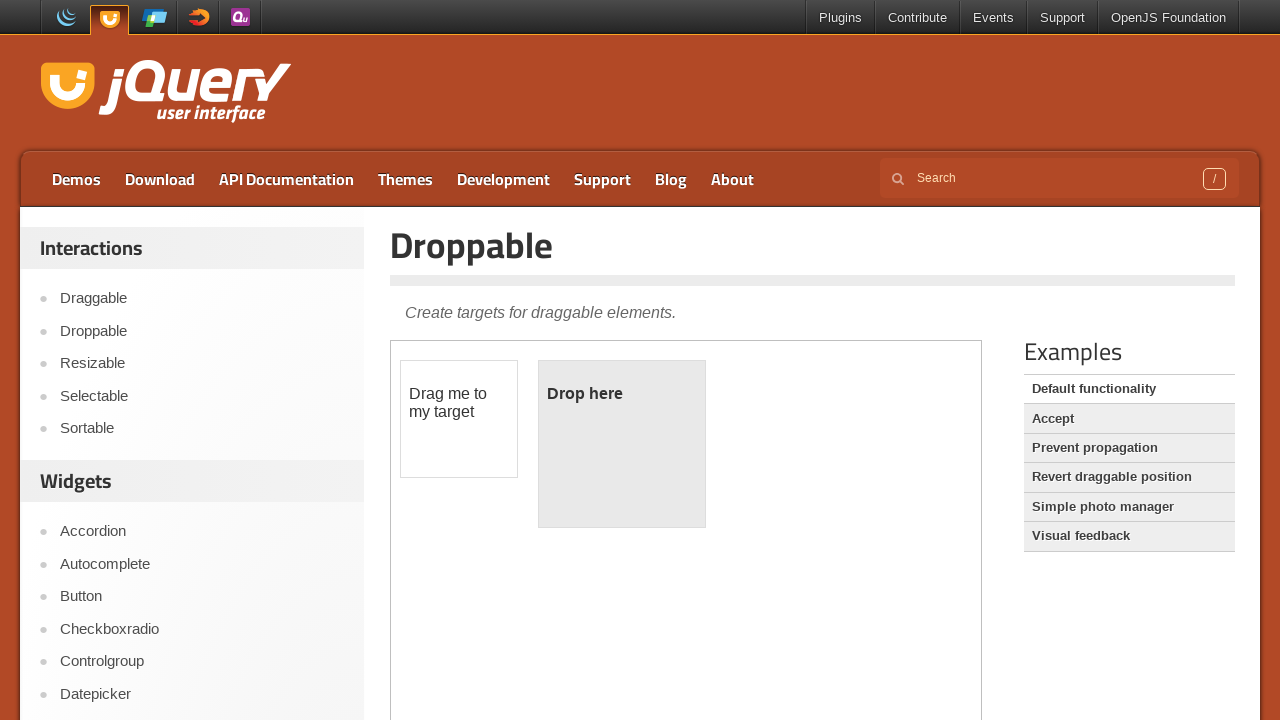

Located the draggable element (#draggable)
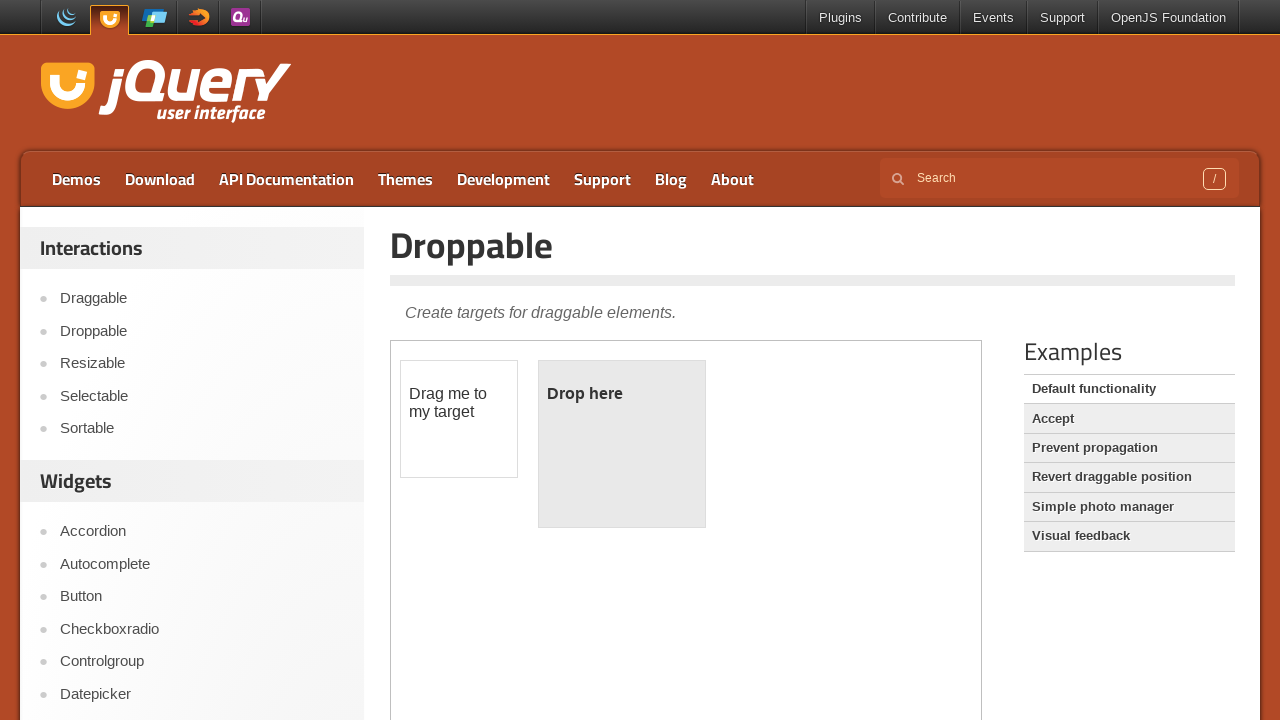

Located the droppable area (#droppable)
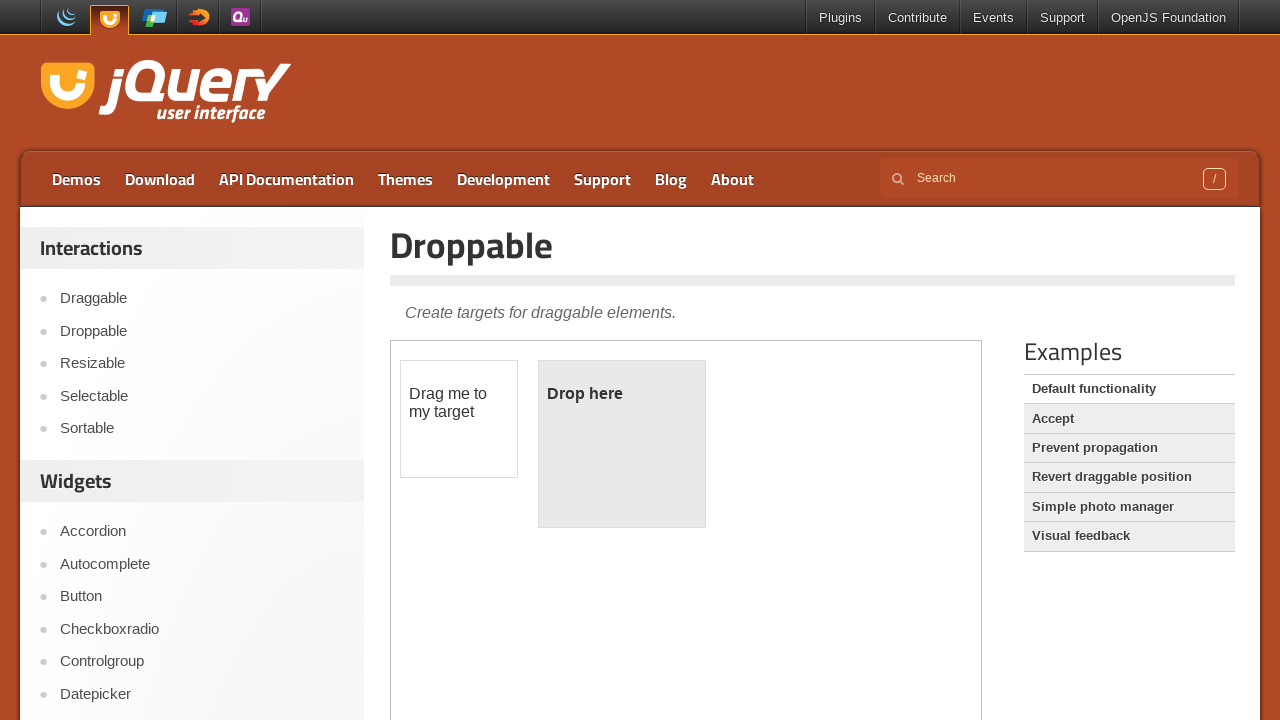

Dragged the draggable element into the droppable area at (622, 444)
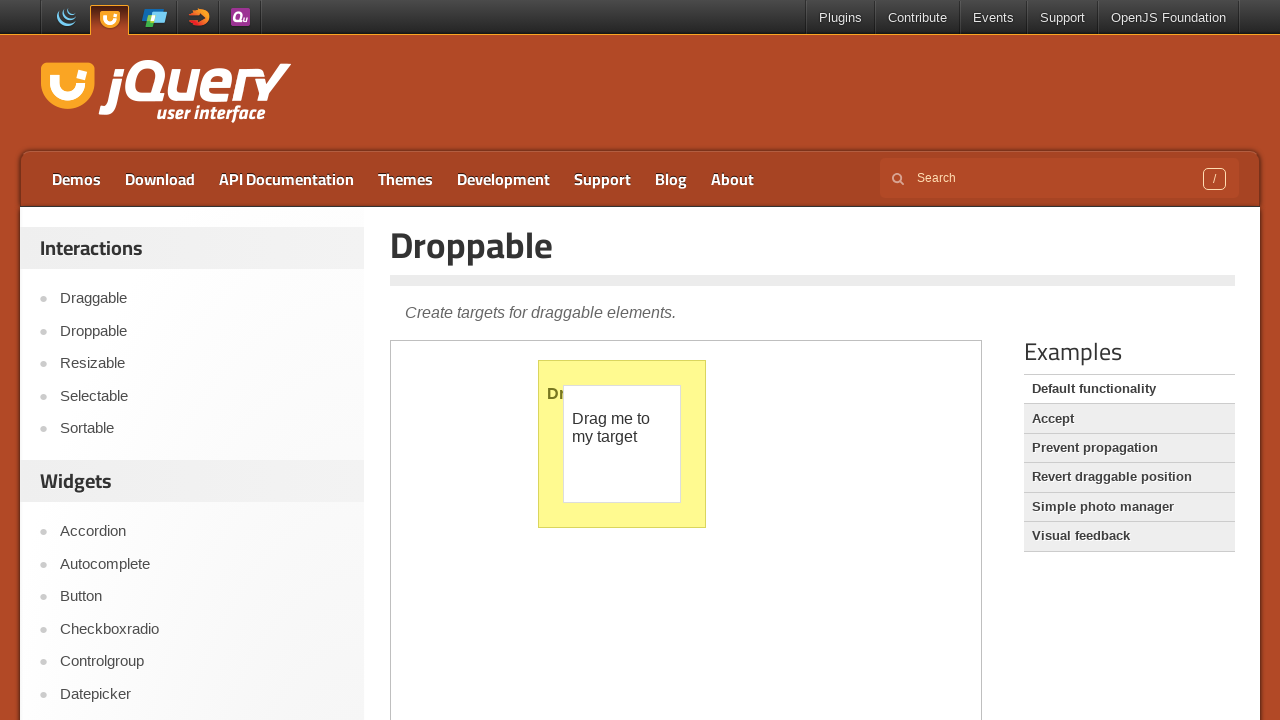

Waited 2 seconds for drag and drop operation to complete
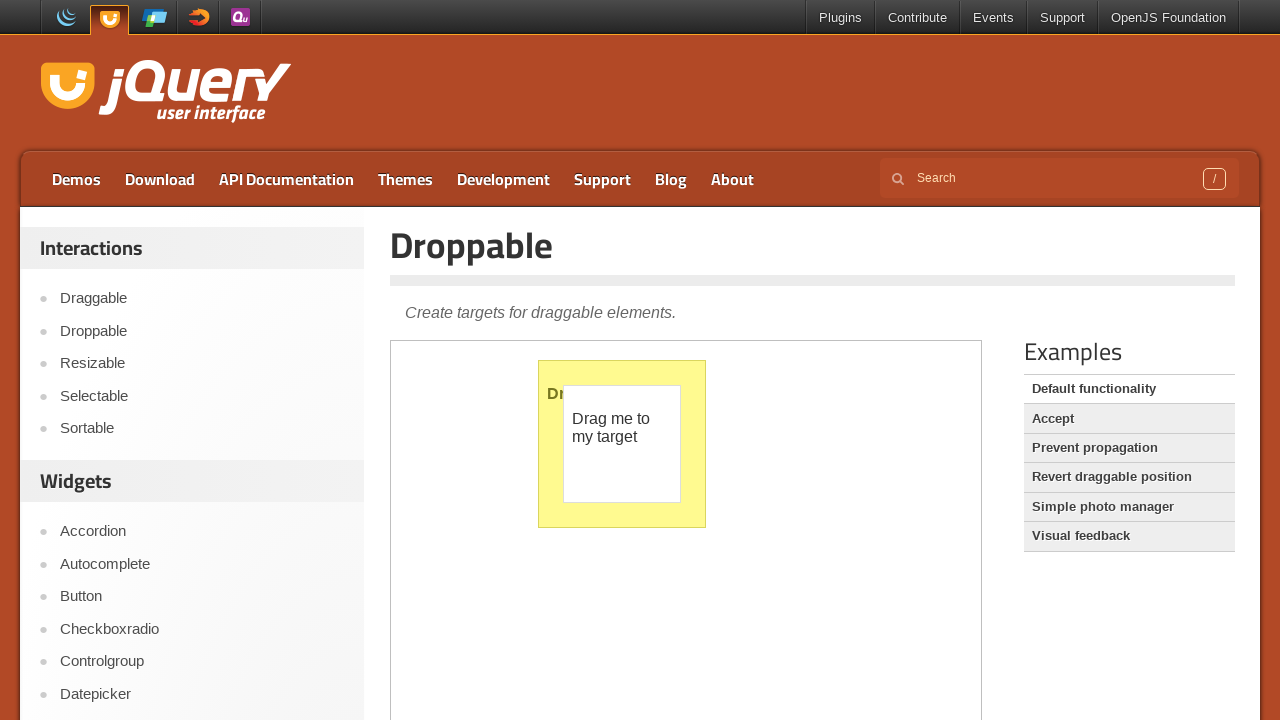

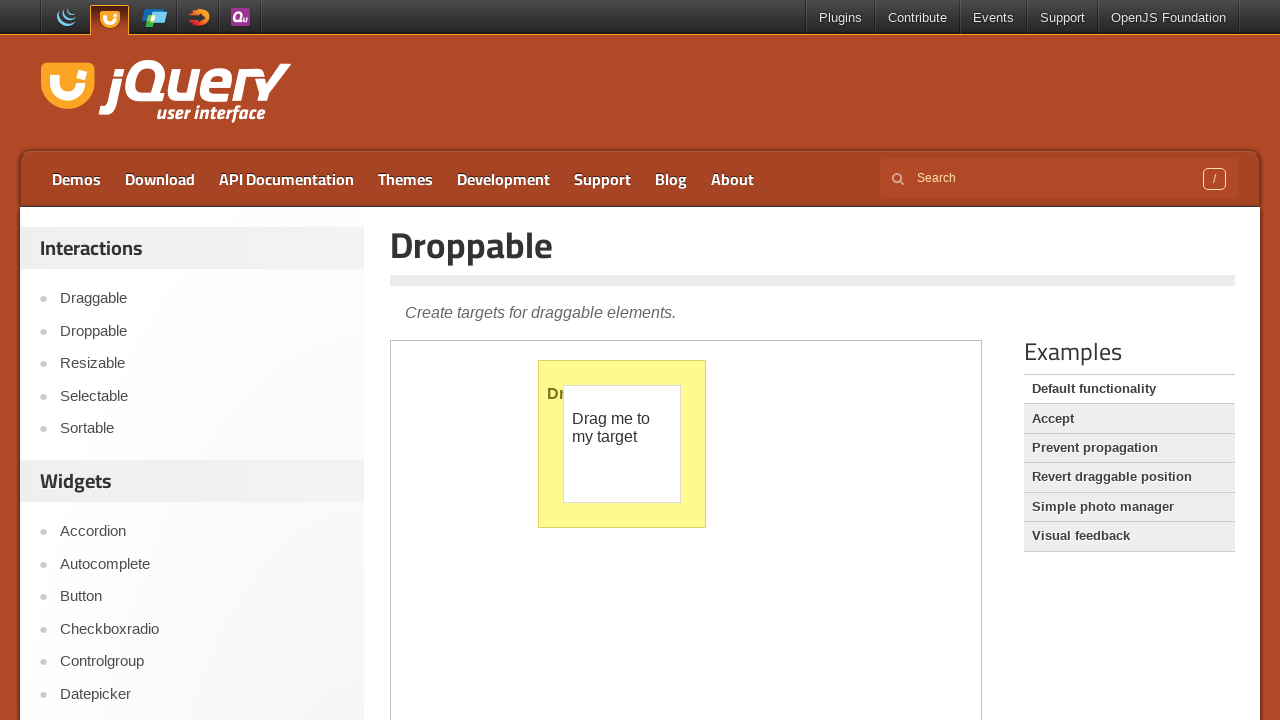